Gets the outer and inner HTML of an element on the WebDriverIO homepage

Starting URL: https://webdriver.io

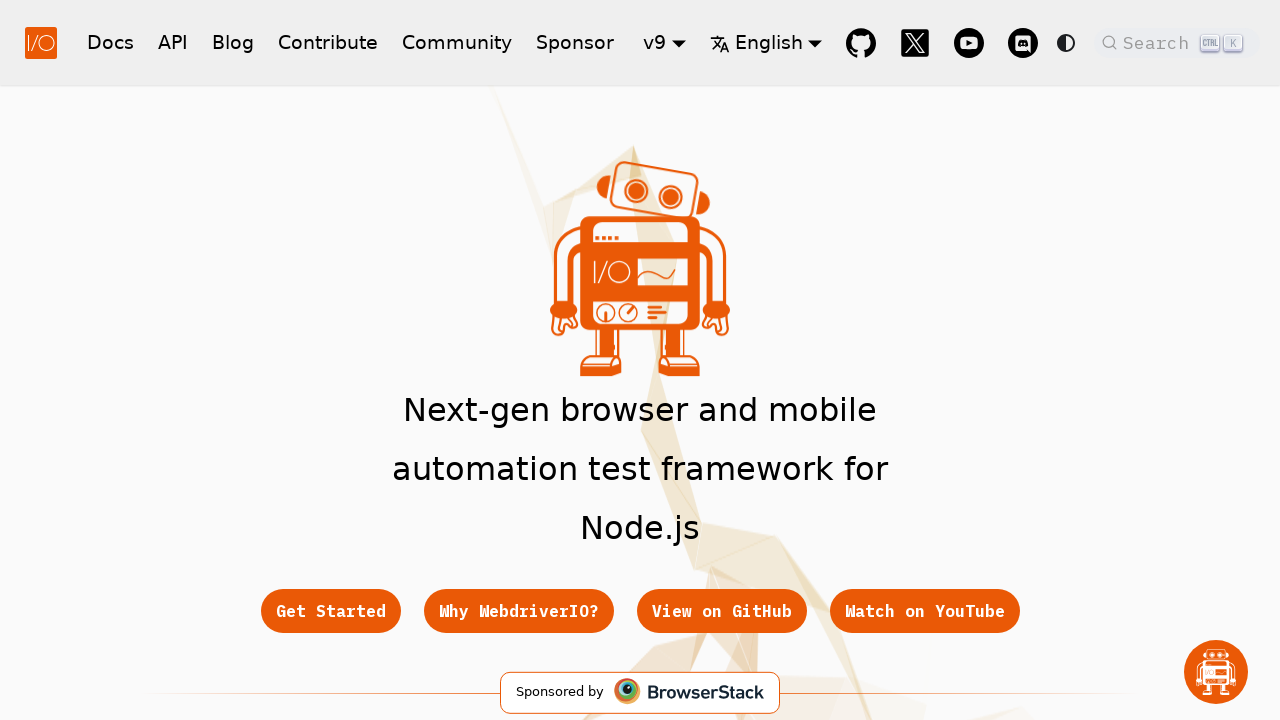

Waited for page to load - DOM content ready
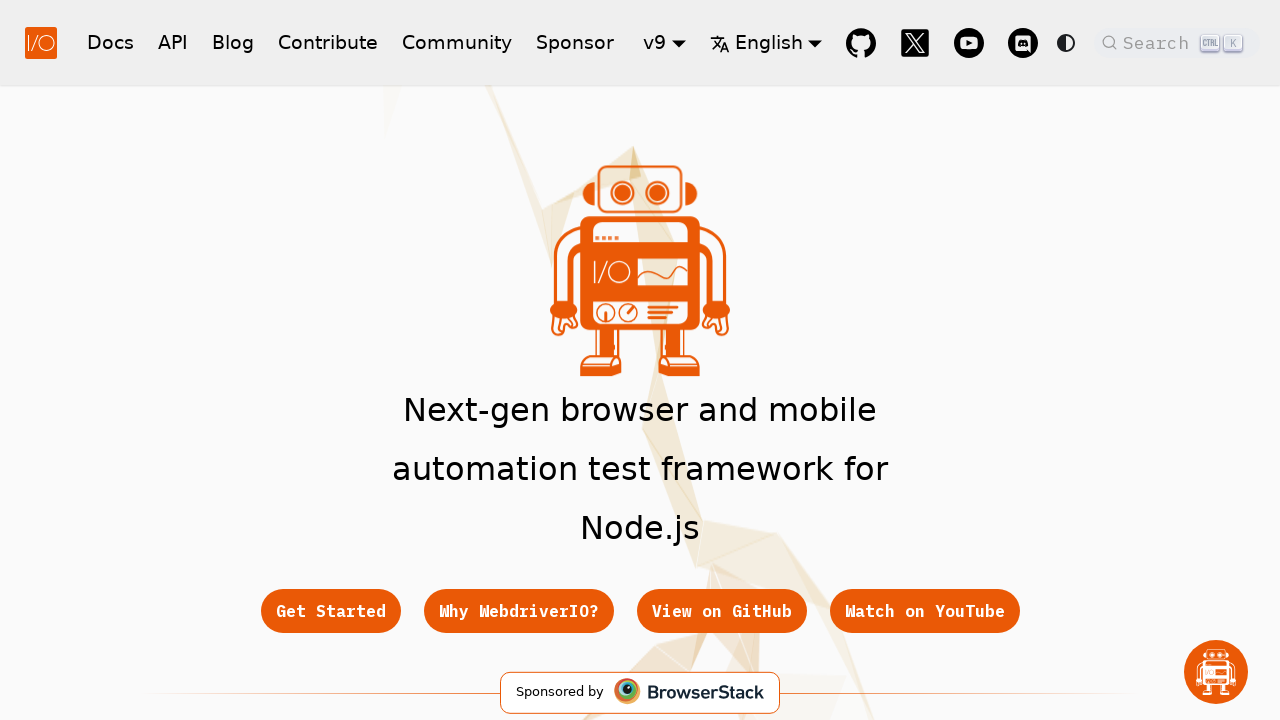

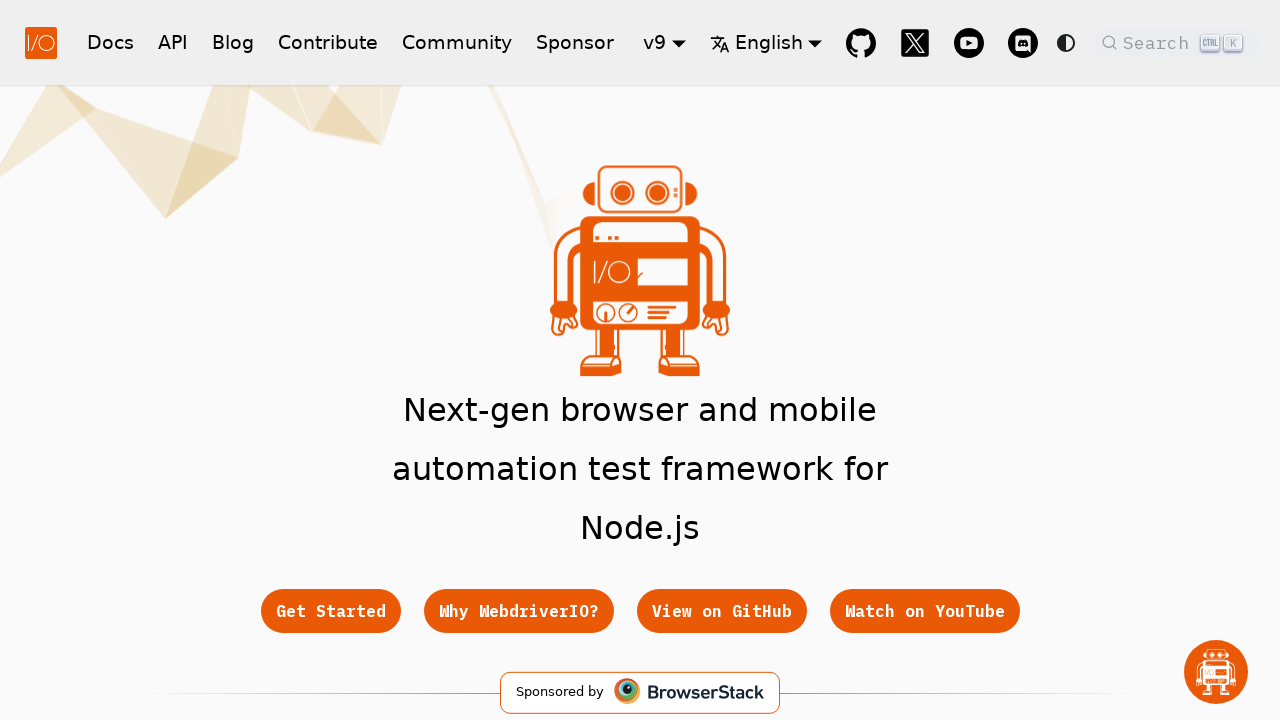